Tests XPath traversal techniques by navigating to an automation practice page and locating buttons using sibling and parent axis selectors to verify their text content.

Starting URL: https://rahulshettyacademy.com/AutomationPractice/

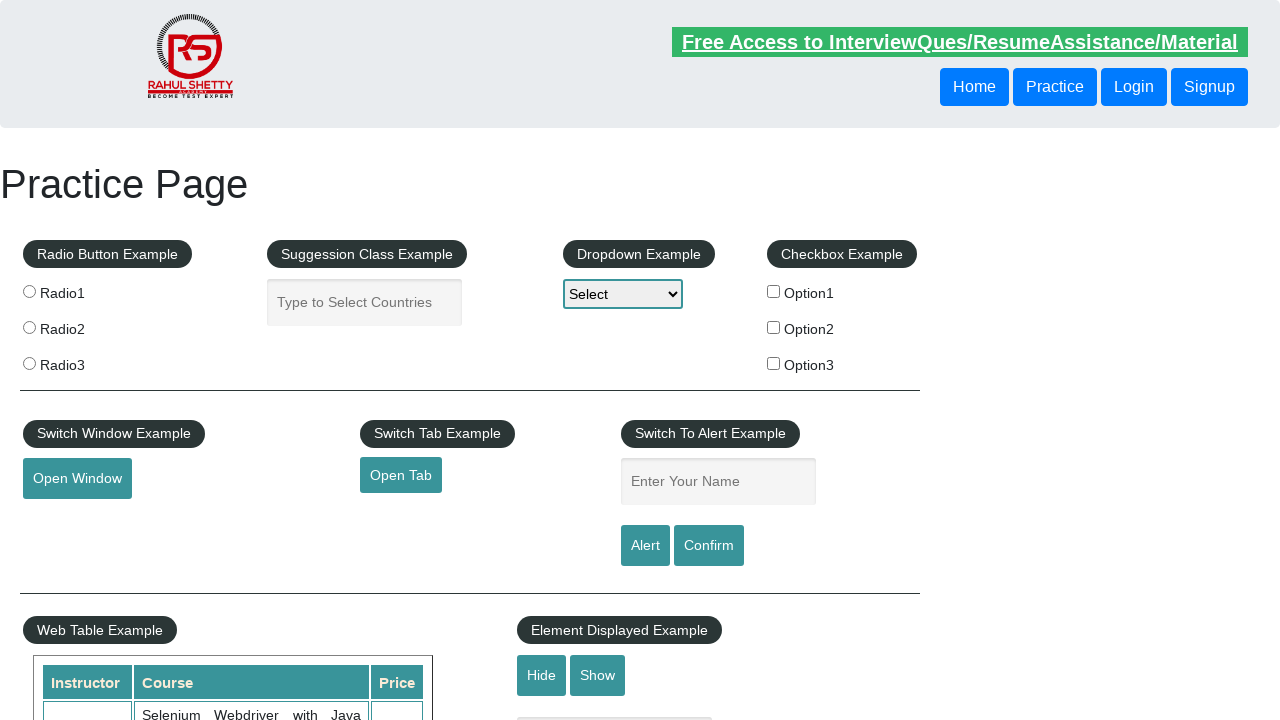

Waited for header button to be visible
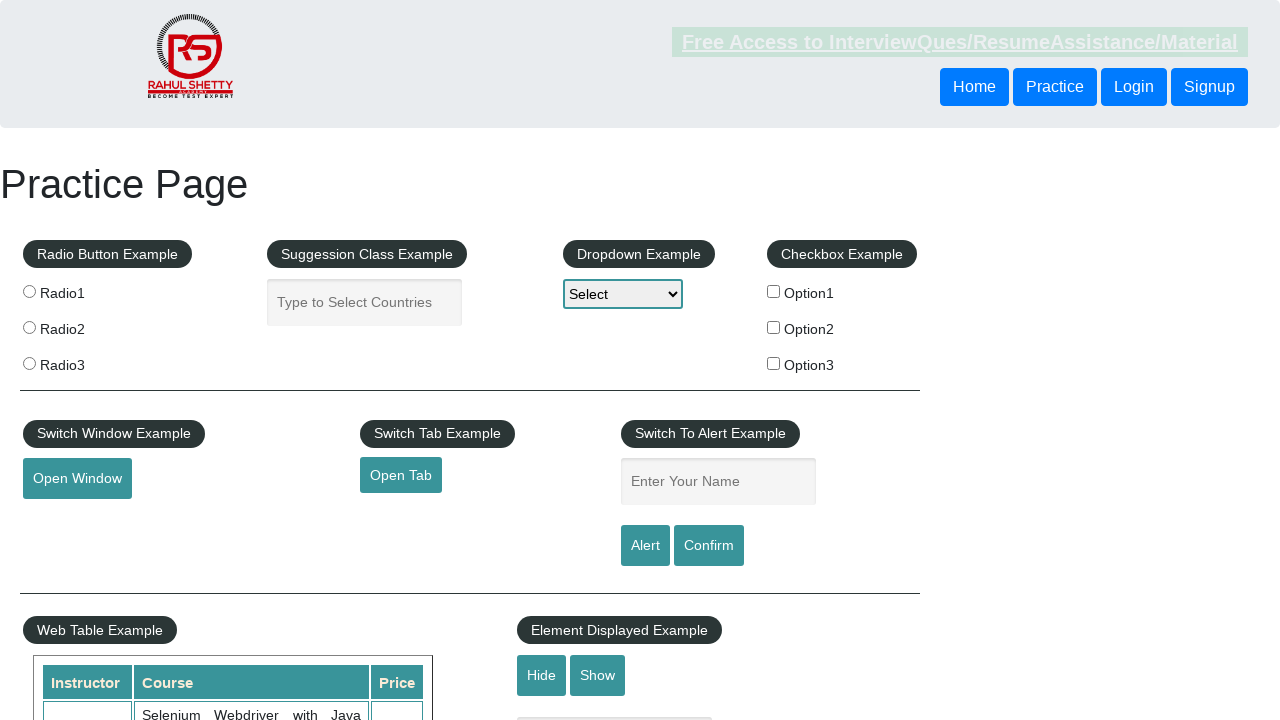

Located sibling button using XPath following-sibling axis
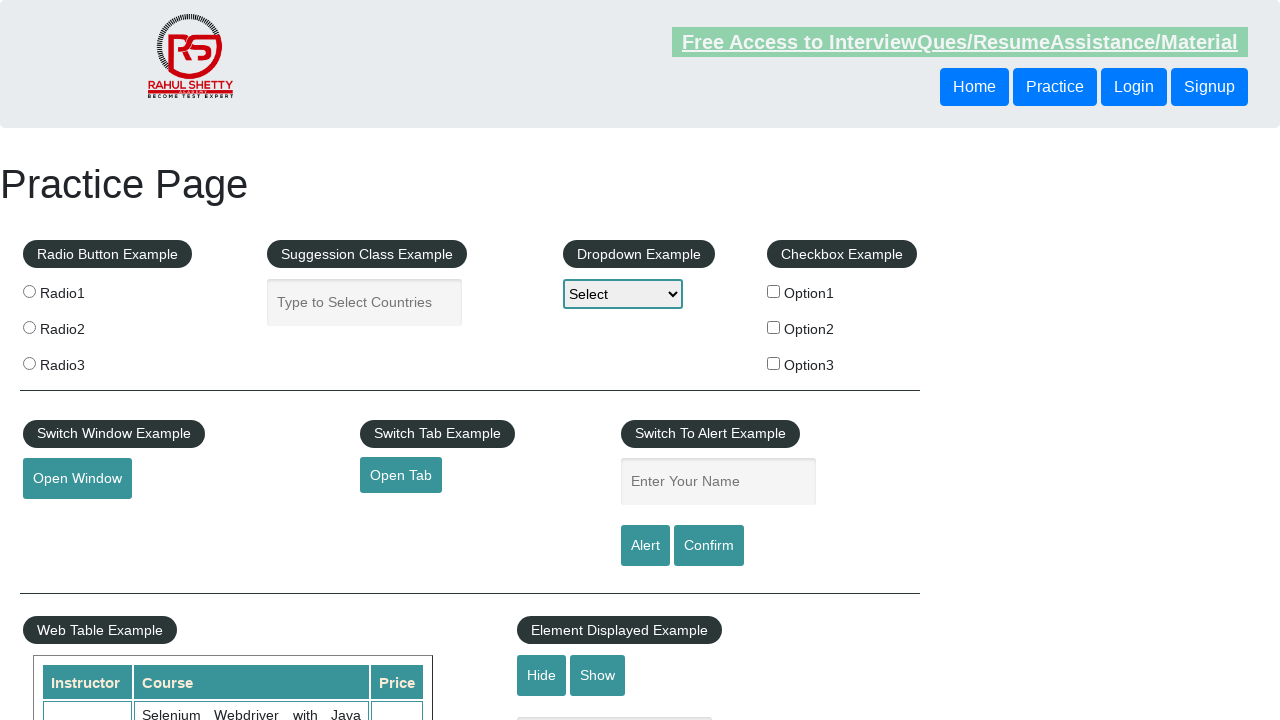

Waited for sibling button to be ready
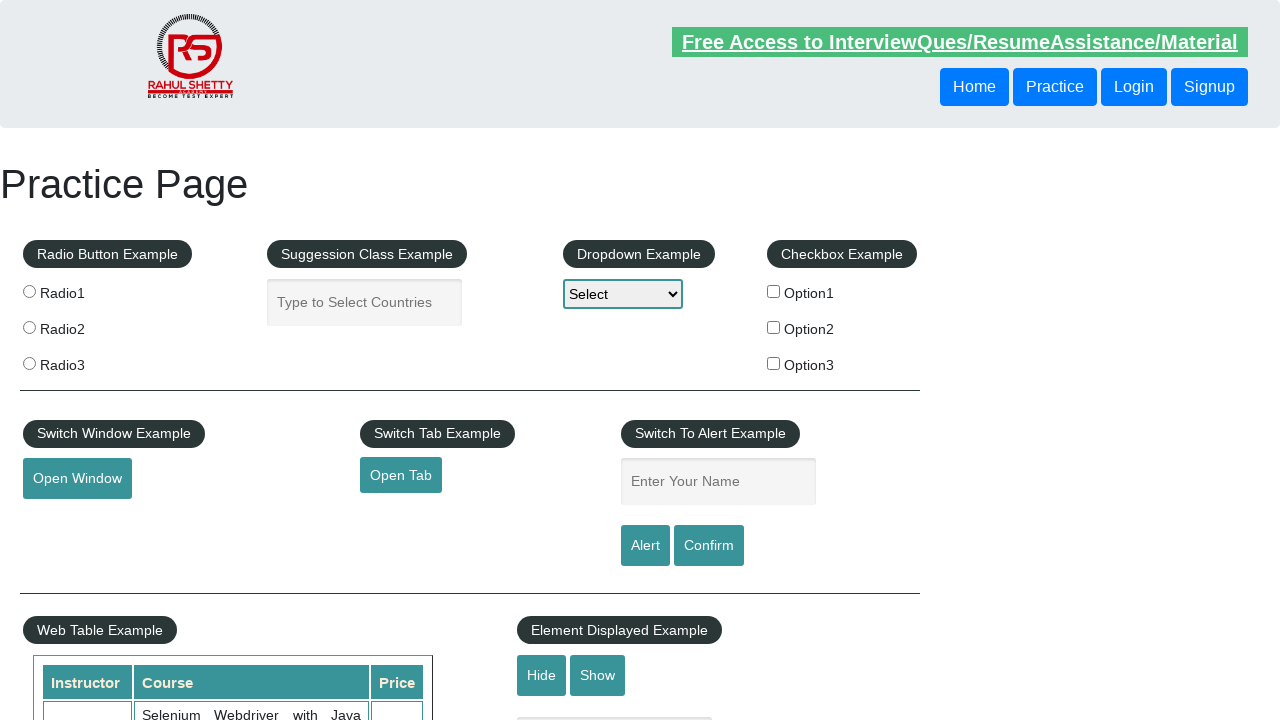

Retrieved text content from sibling button: Login
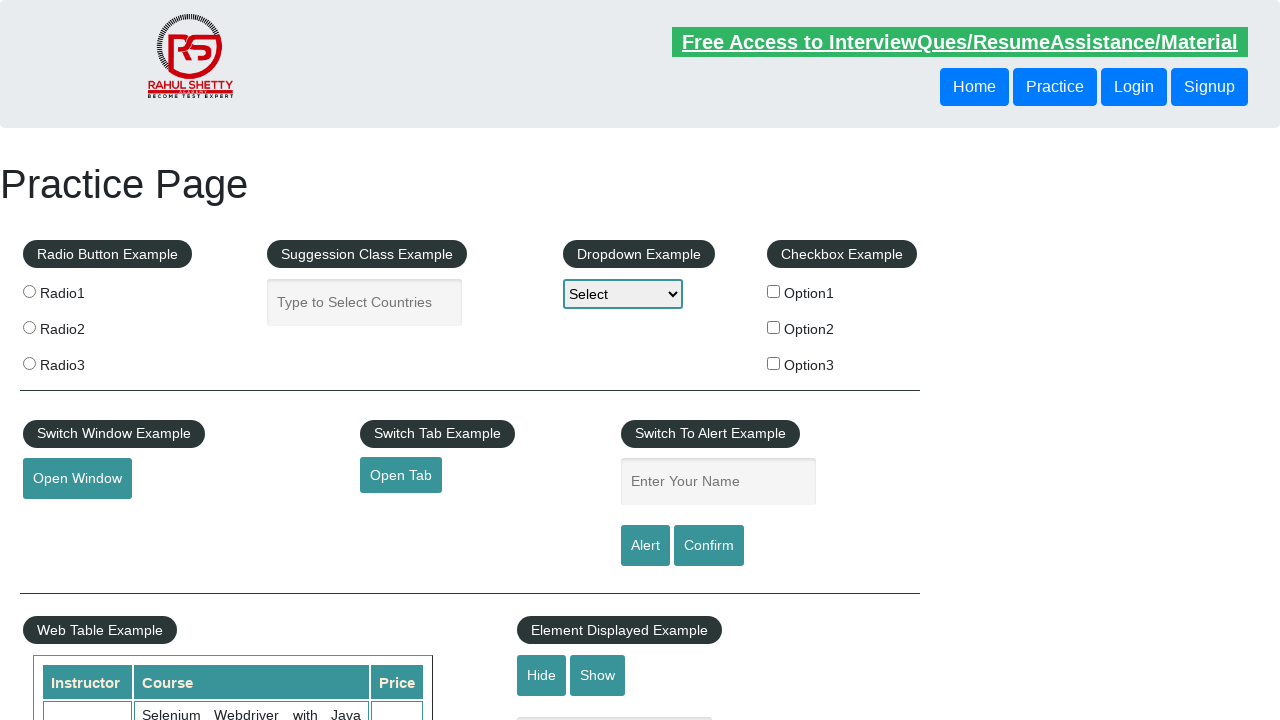

Located button using XPath parent axis traversal
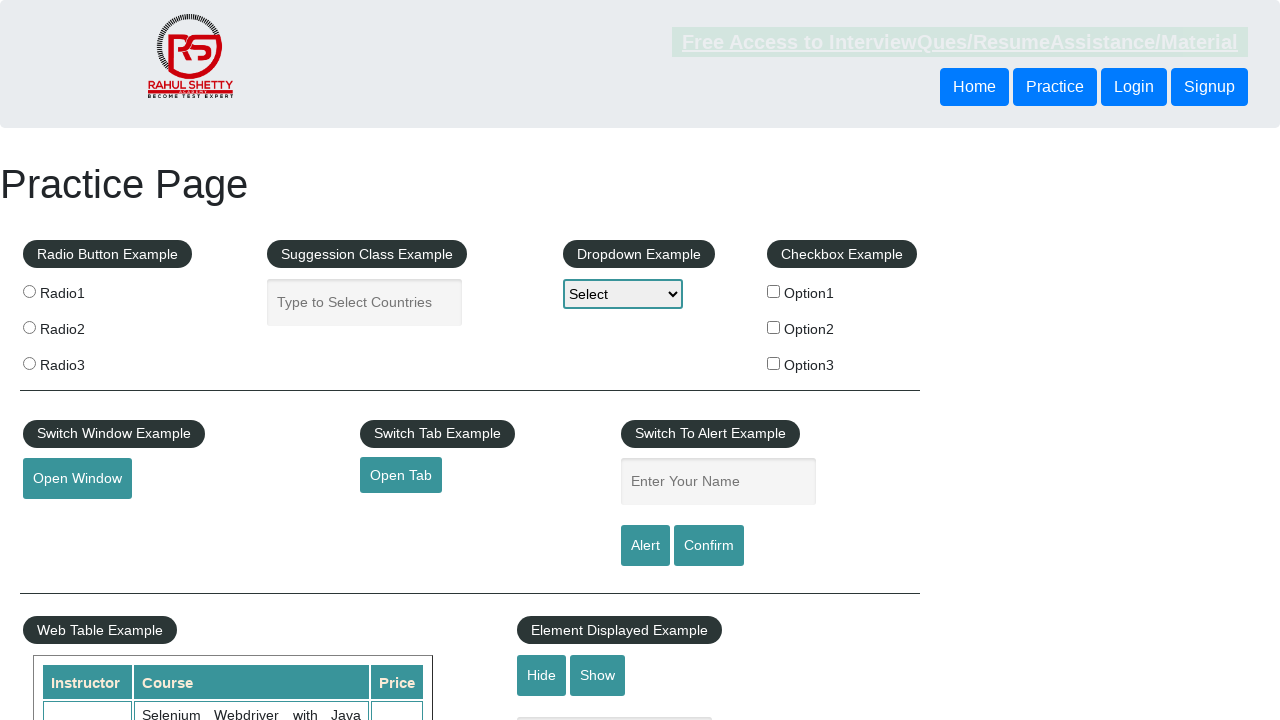

Retrieved text content from parent button: Login
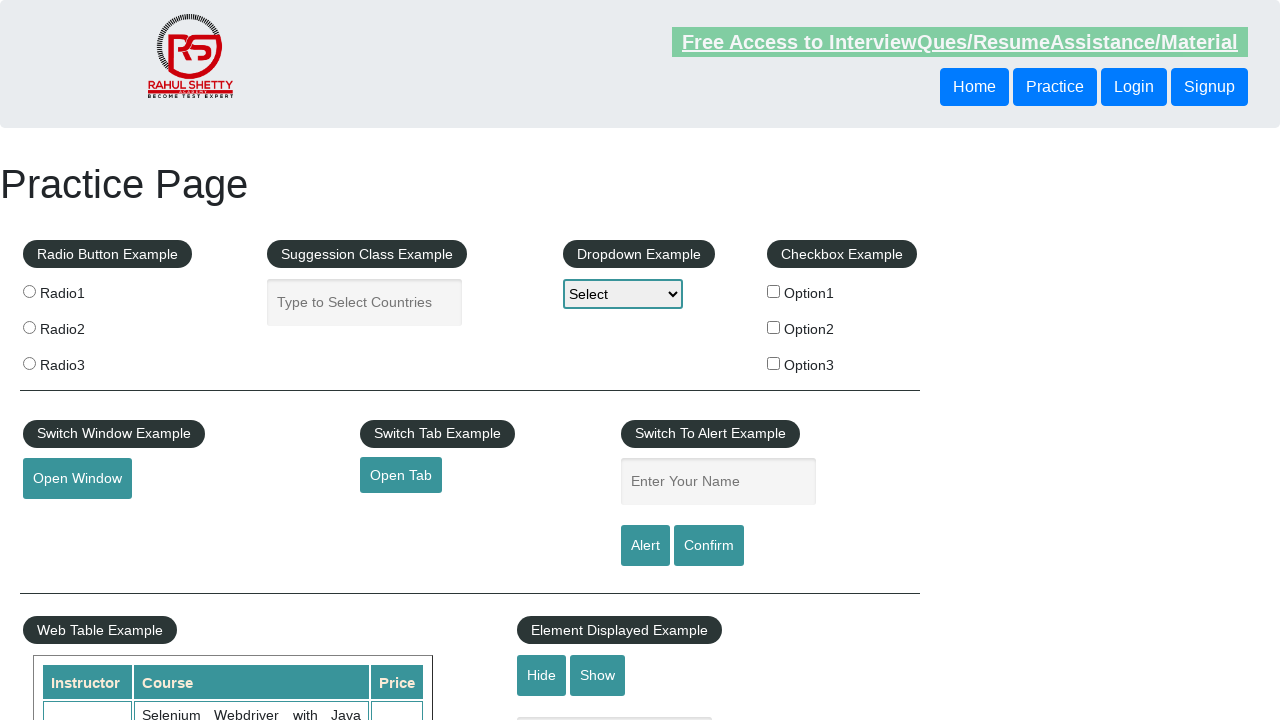

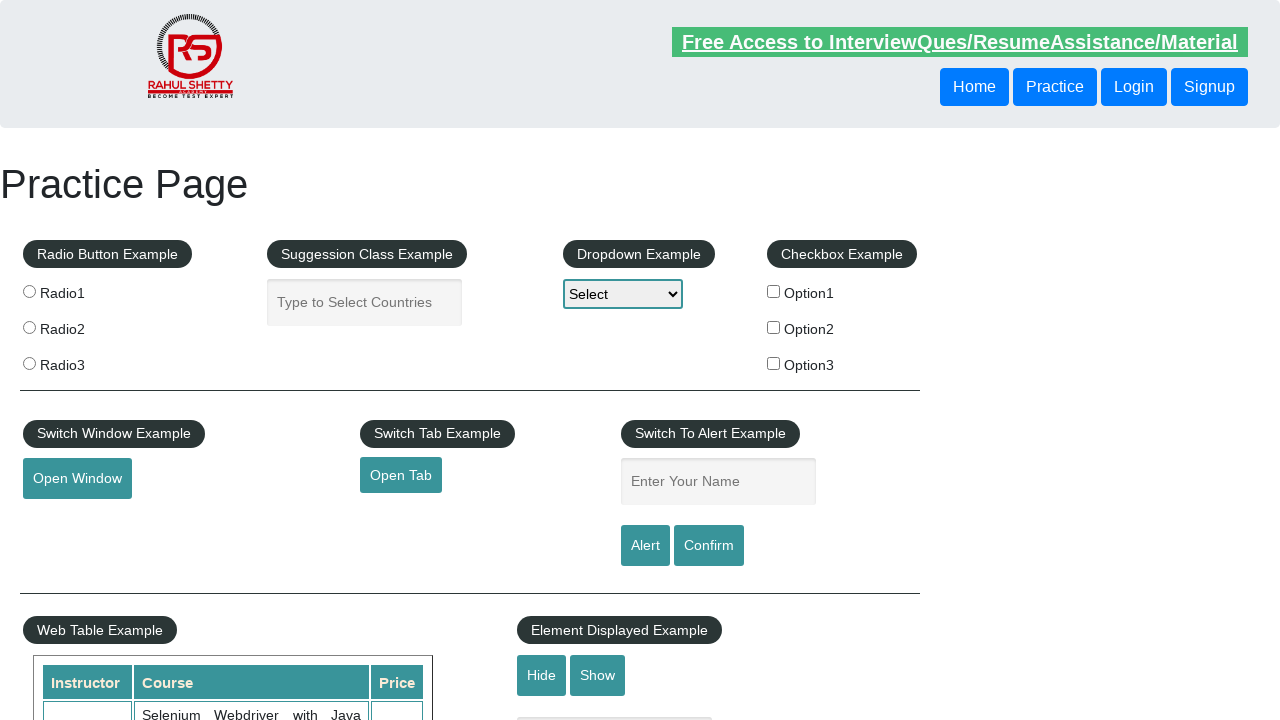